Tests file upload functionality by selecting a file and clicking the upload button, then verifying the success message is displayed.

Starting URL: https://the-internet.herokuapp.com/upload

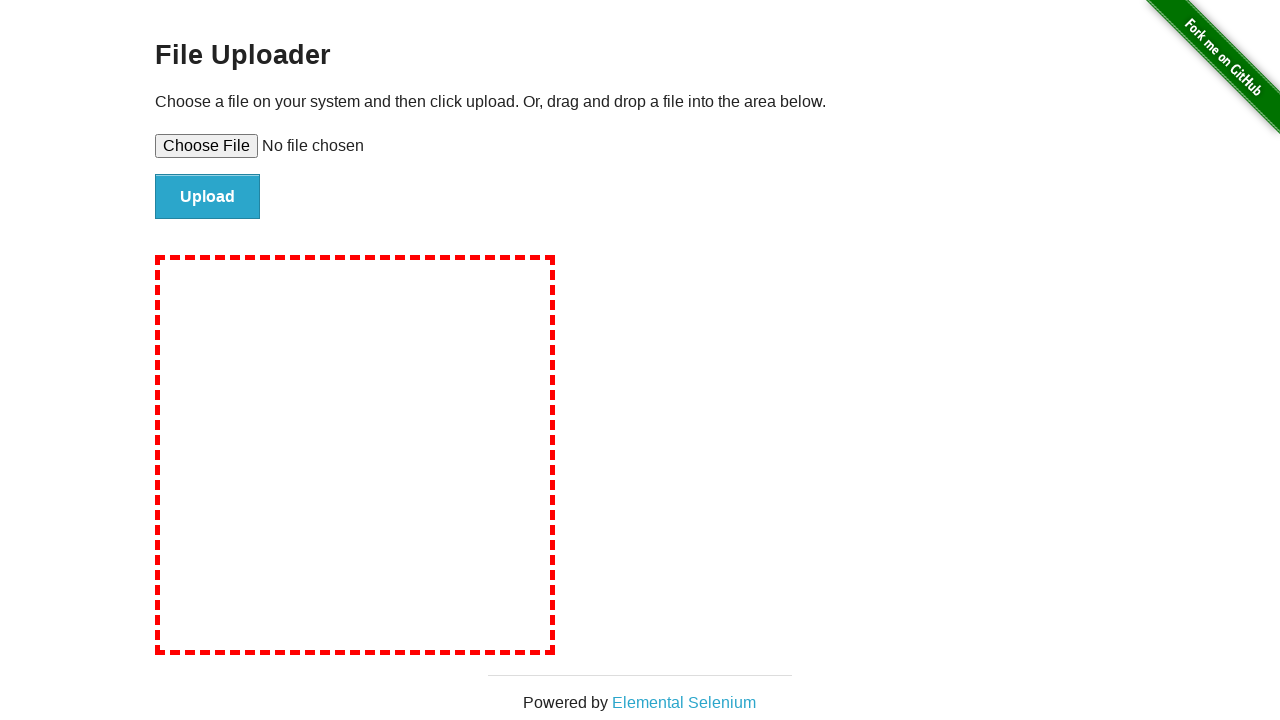

Selected test file for upload using file input element
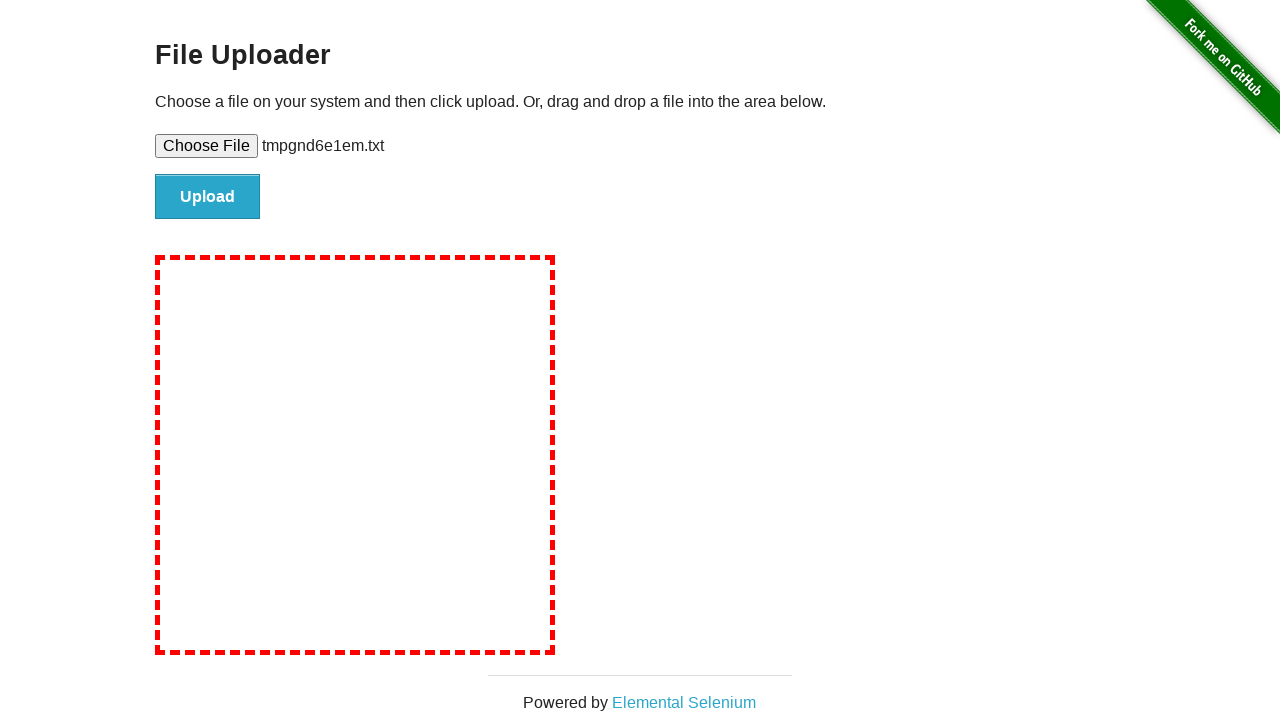

Clicked upload button to submit file at (208, 197) on #file-submit
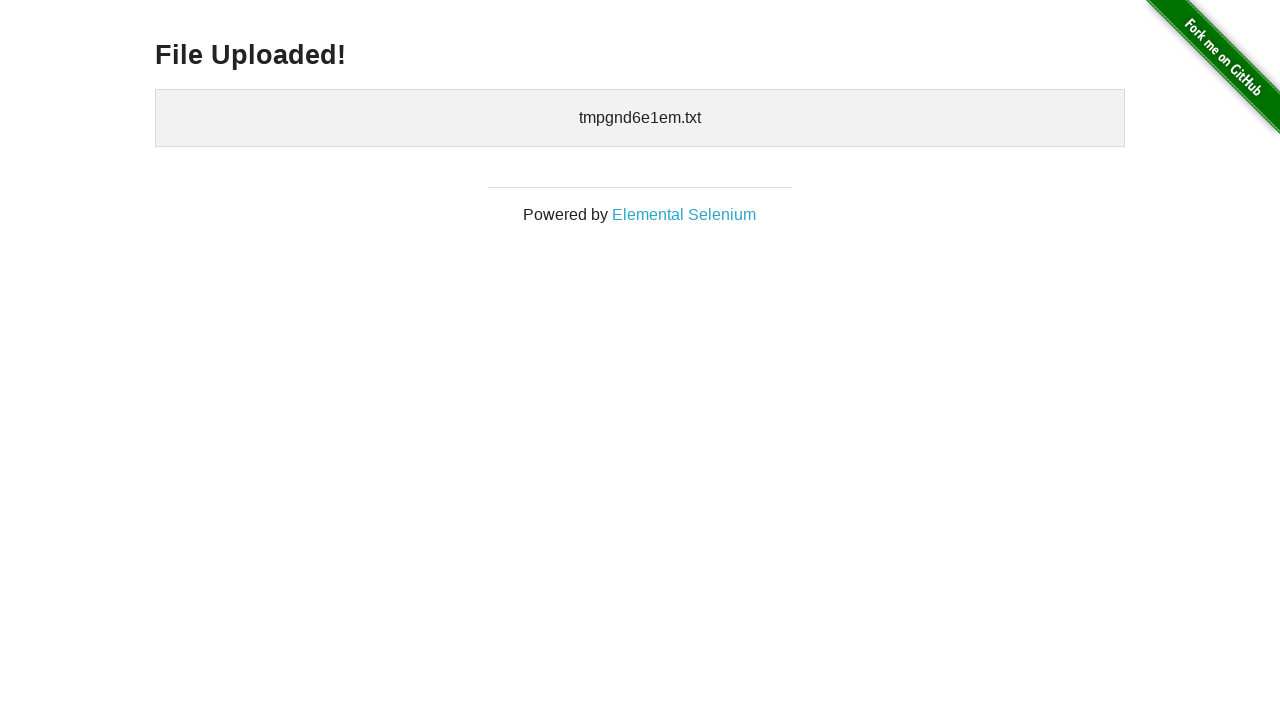

Verified success message 'File Uploaded!' is displayed
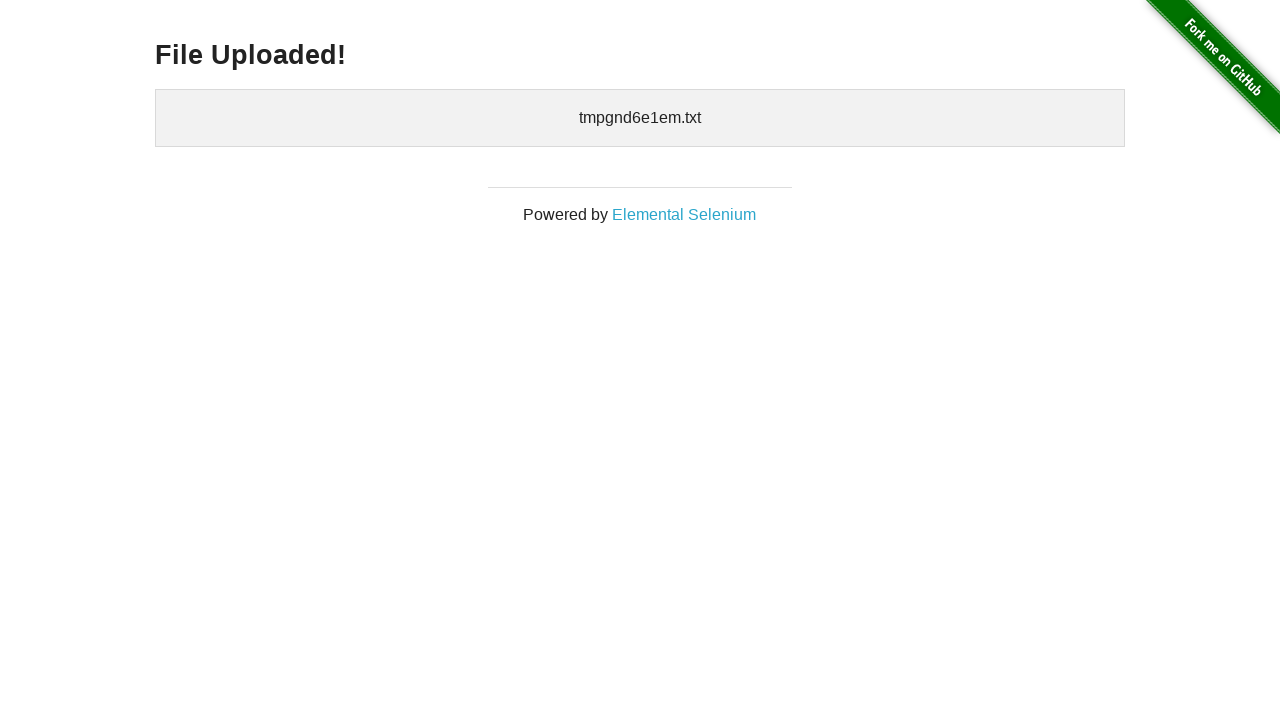

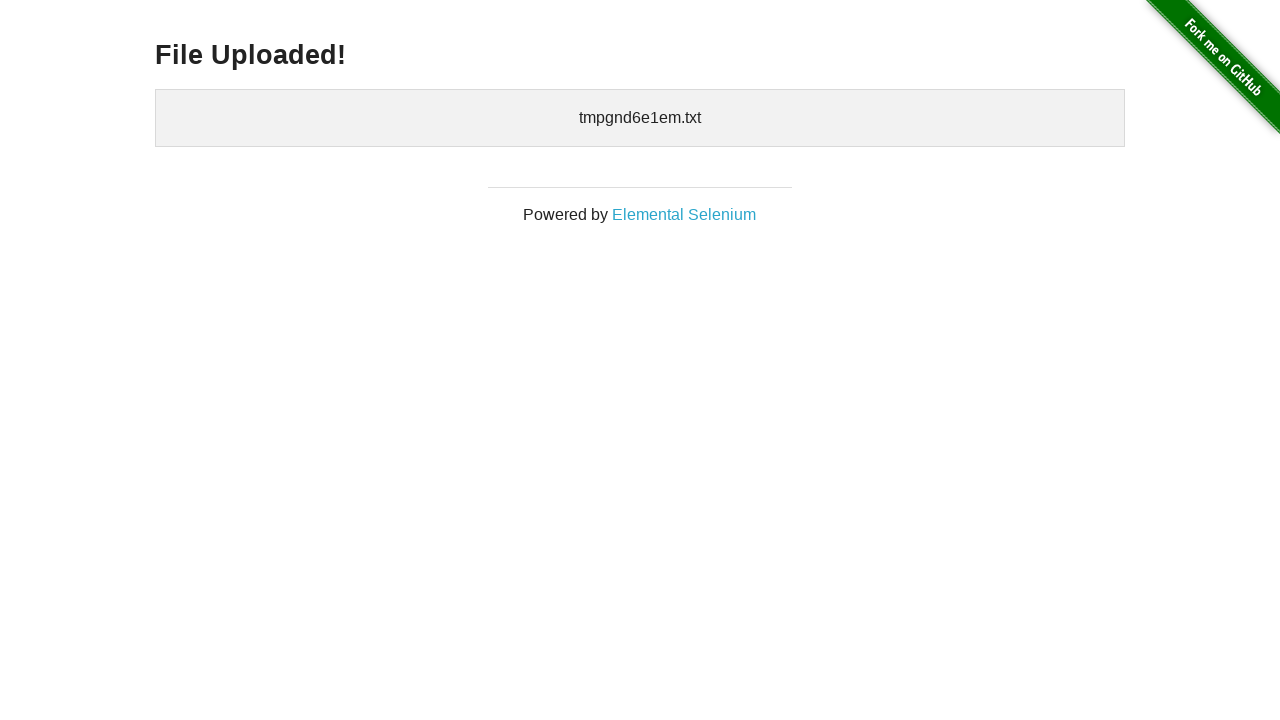